Navigates to an e-commerce practice site, goes to the shop page, and adds a Blackberry product to the cart

Starting URL: https://rahulshettyacademy.com/angularpractice/

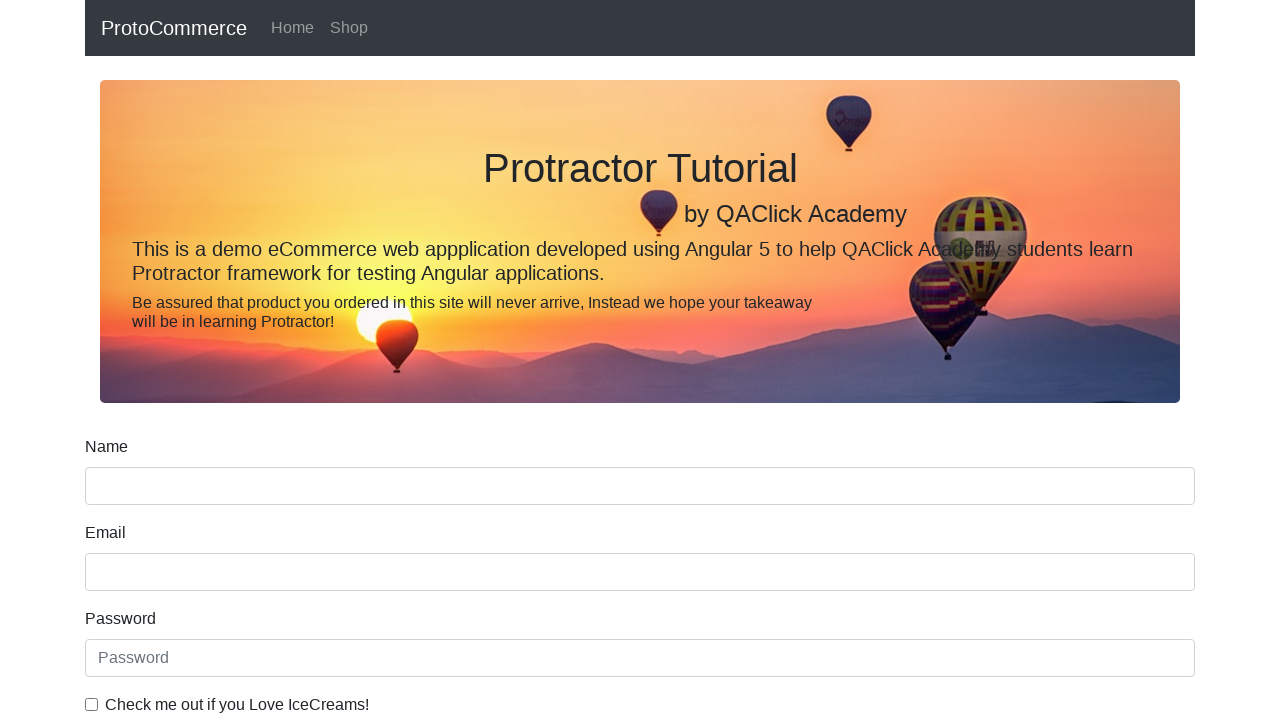

Clicked shop link at (349, 28) on a[href*='shop']
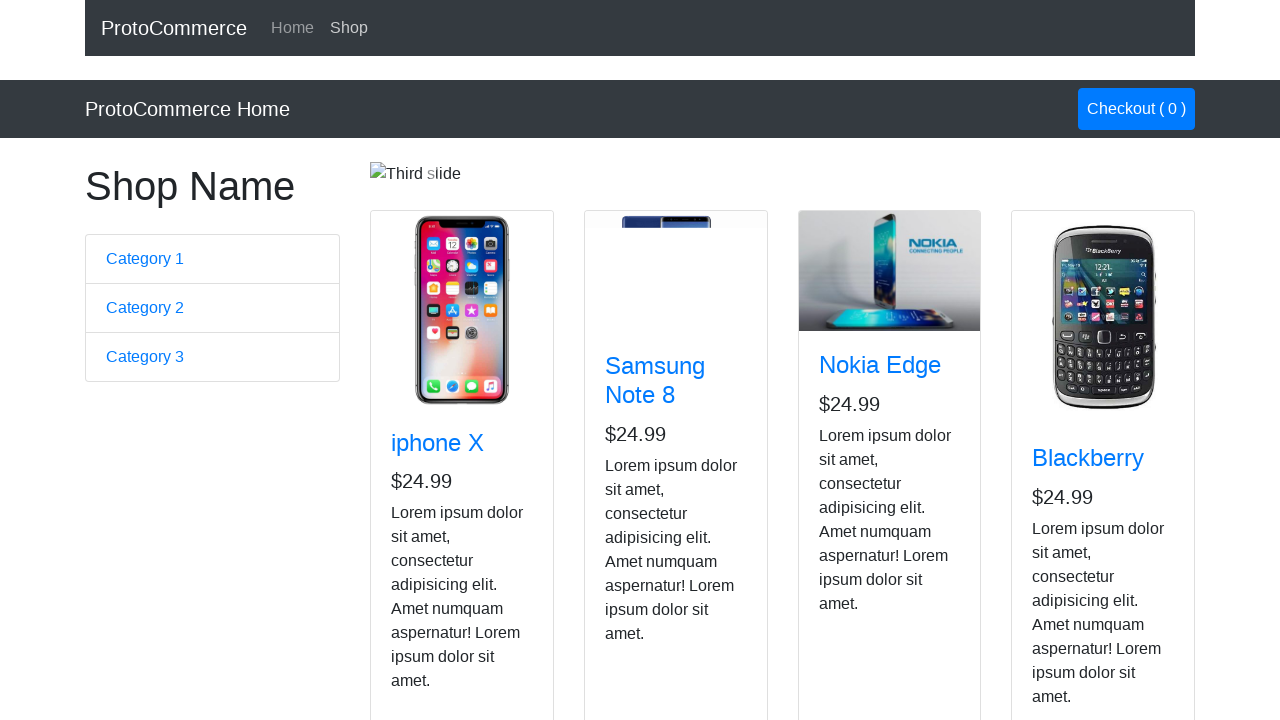

Products loaded on shop page
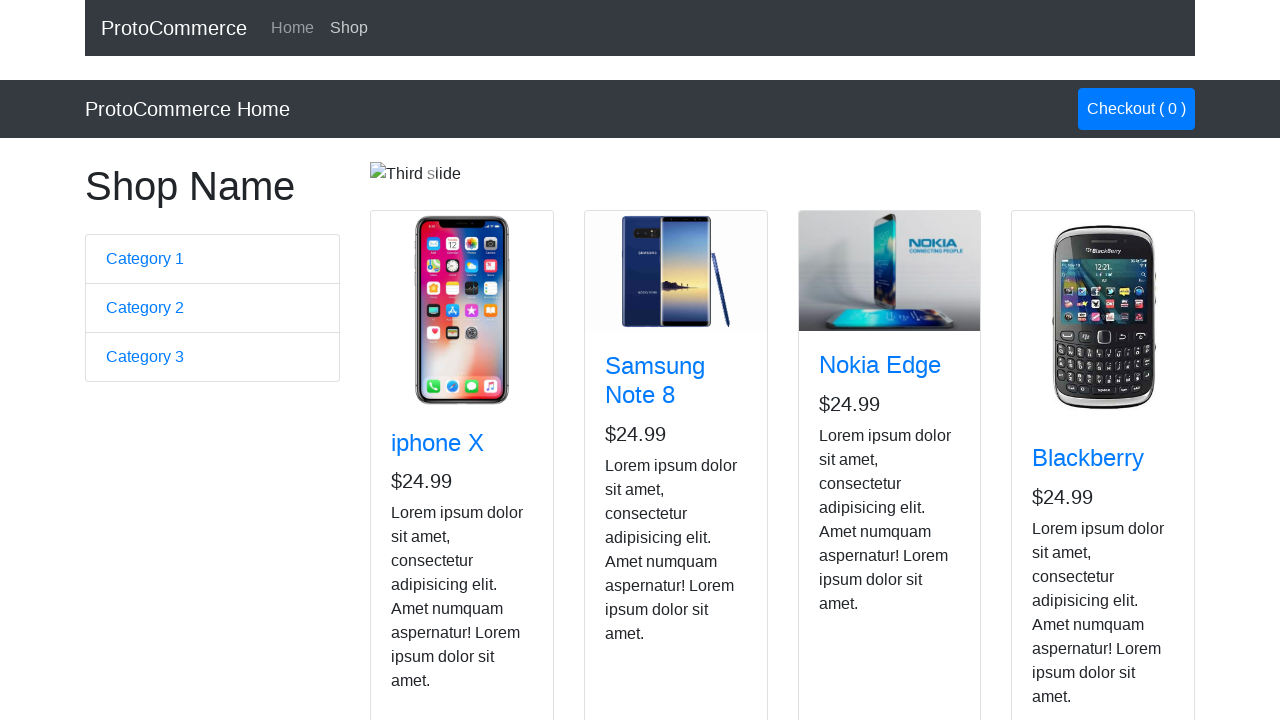

Added Blackberry product to cart at (1068, 528) on div.card.h-100 >> nth=3 >> div button
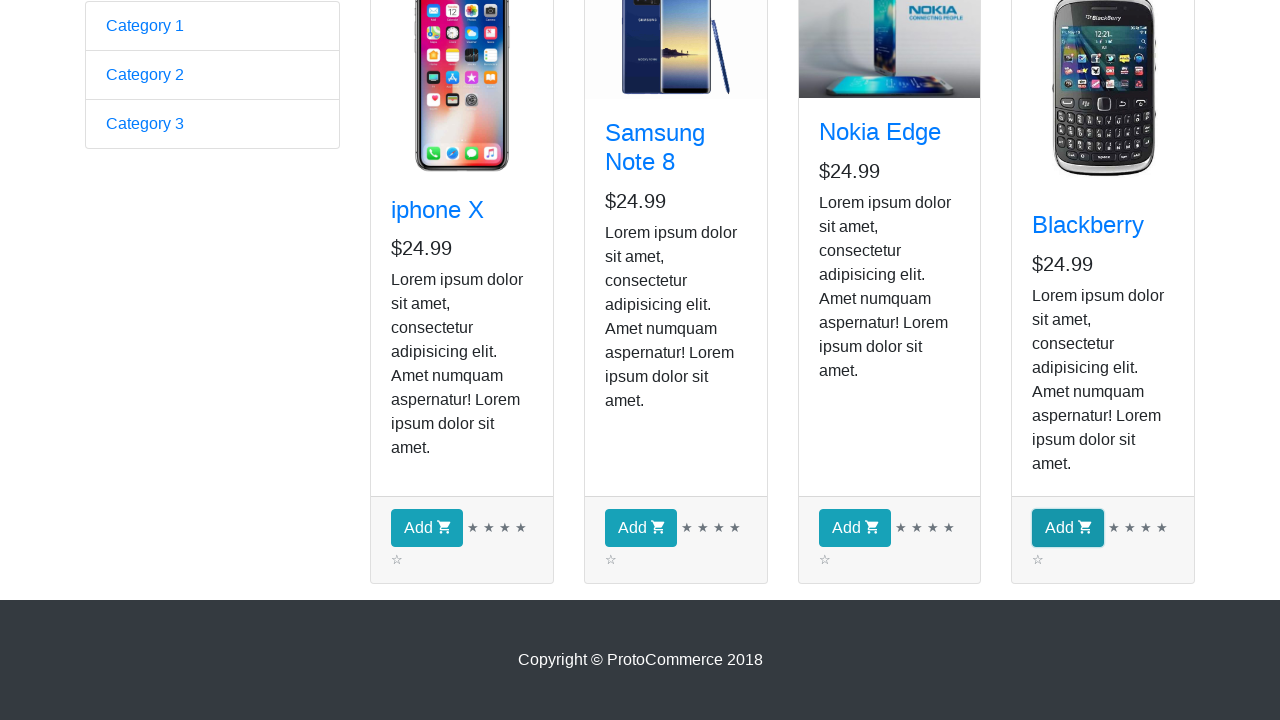

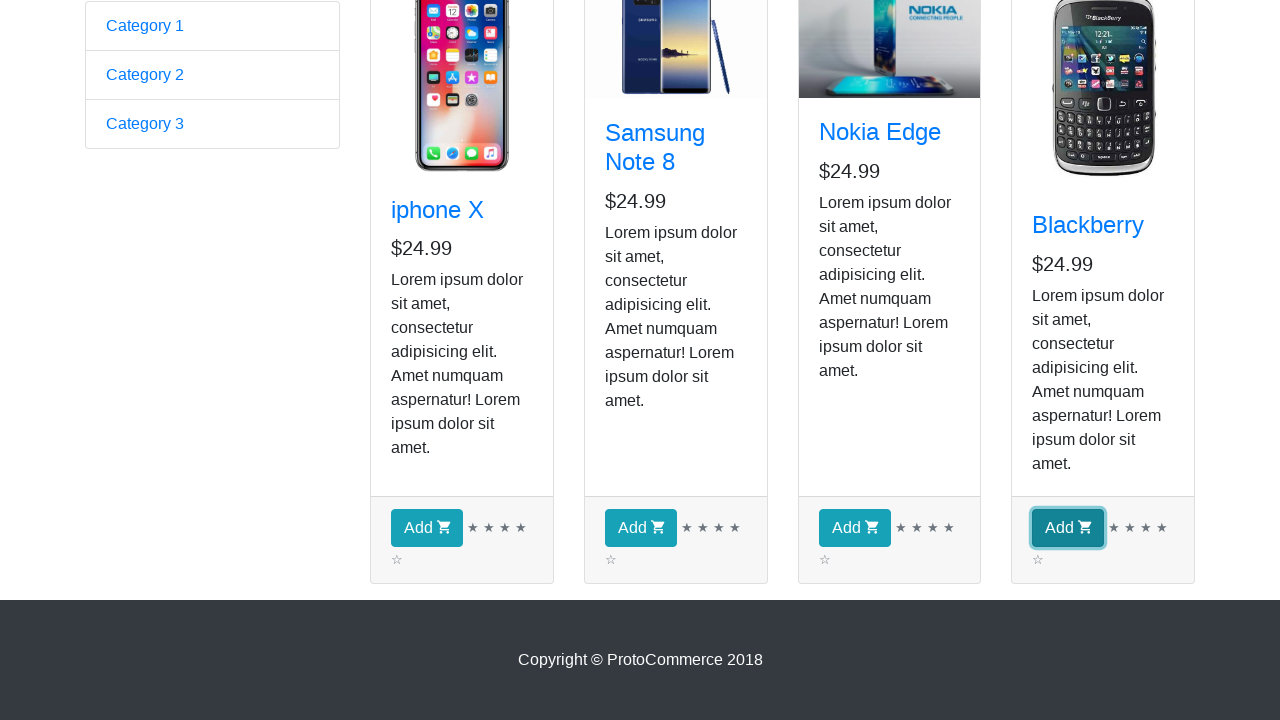